Tests a simple form by entering text in an input field, submitting it, and verifying the displayed message

Starting URL: https://www.lambdatest.com/selenium-playground/simple-form-demo

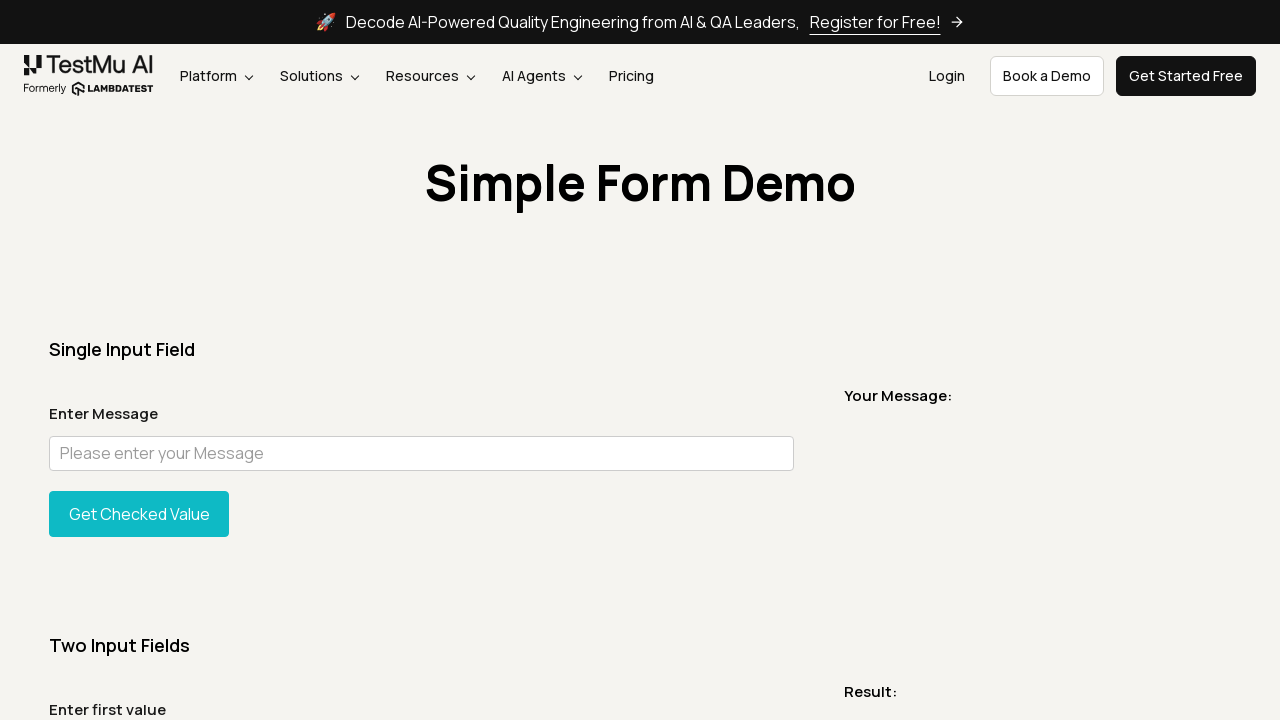

Filled message input field with 'Invetec Automation' on //input[@id='user-message']
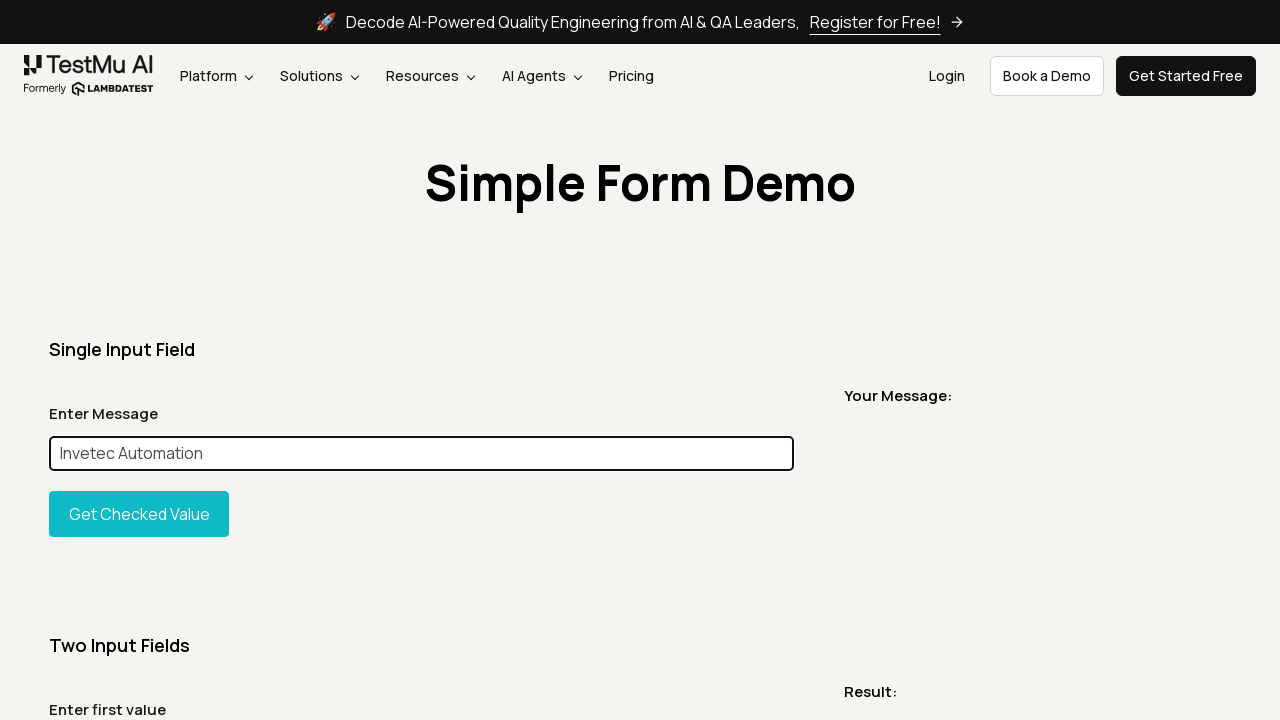

Clicked the Show Message button at (139, 514) on xpath=//button[@id='showInput']
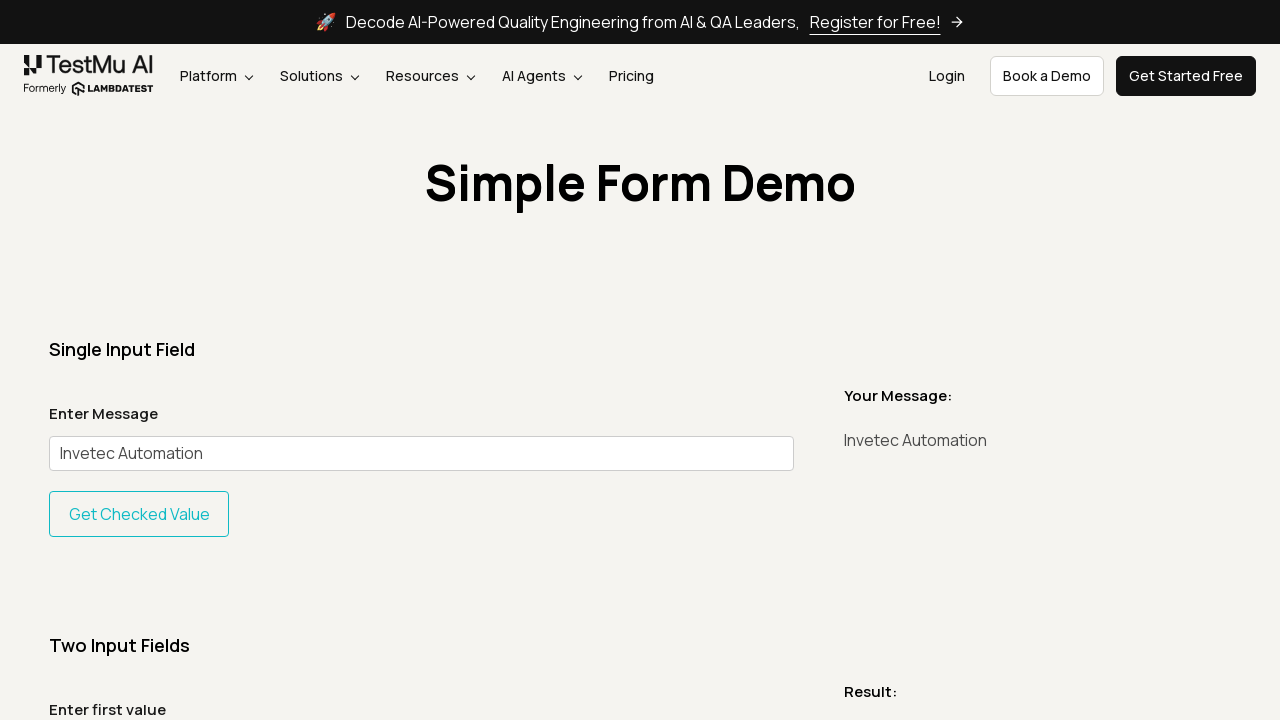

Verified the result message appeared
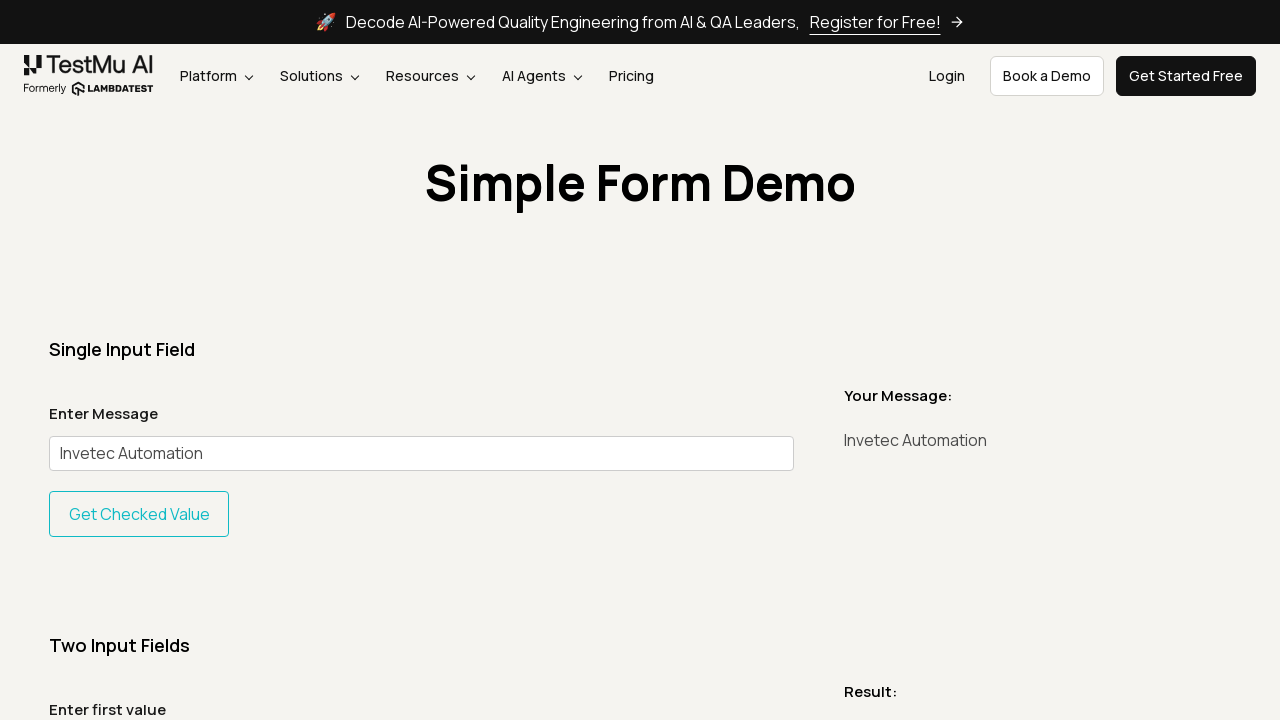

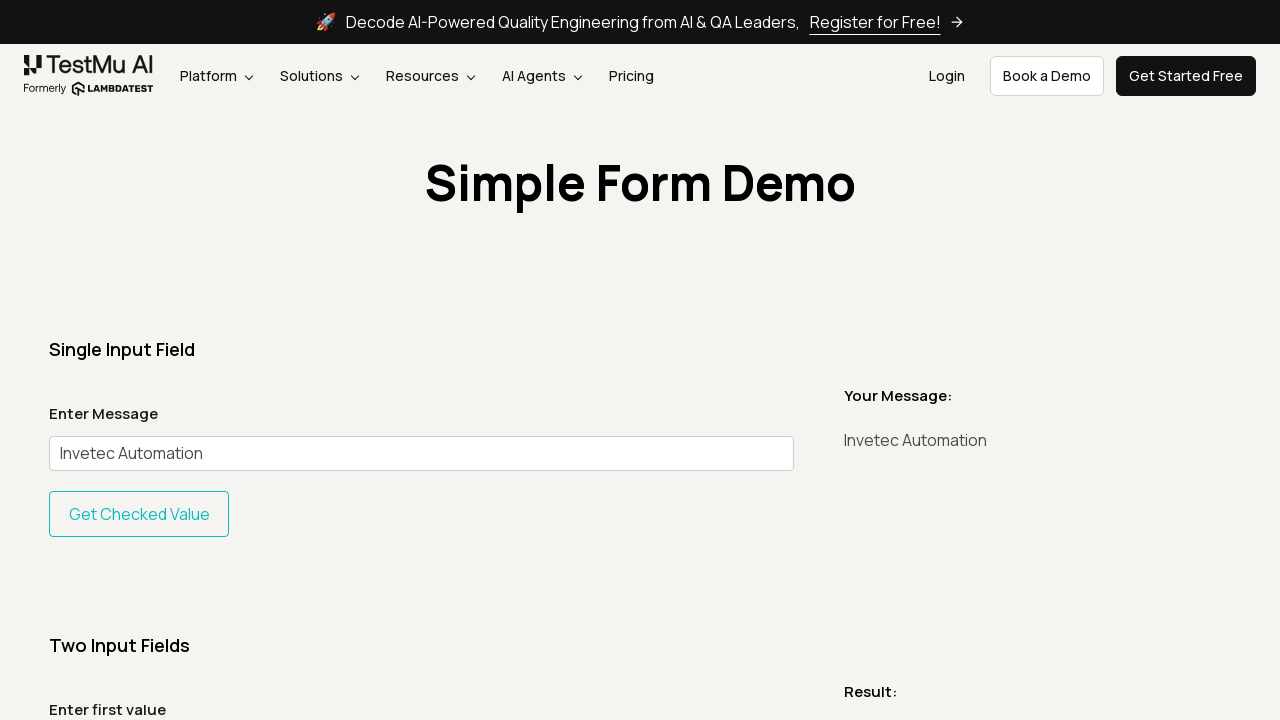